Tests that edits are saved when the input loses focus (blur event).

Starting URL: https://demo.playwright.dev/todomvc

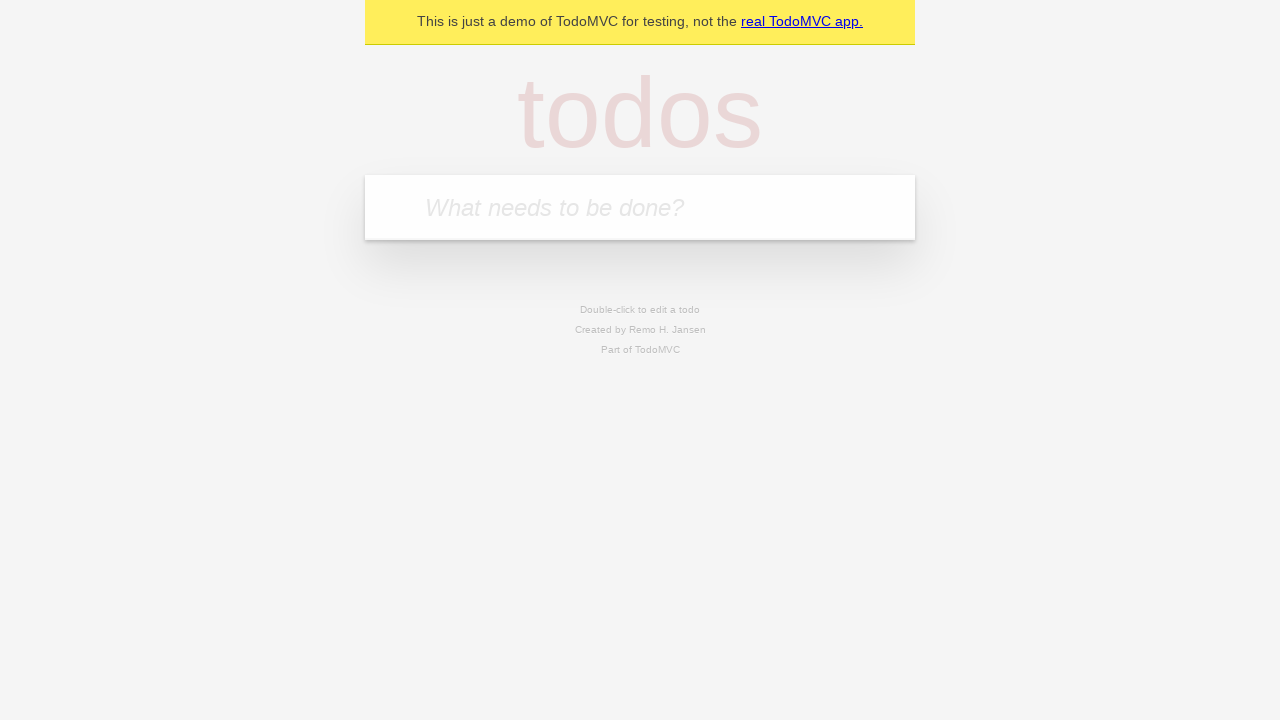

Filled todo input with 'buy some cheese' on internal:attr=[placeholder="What needs to be done?"i]
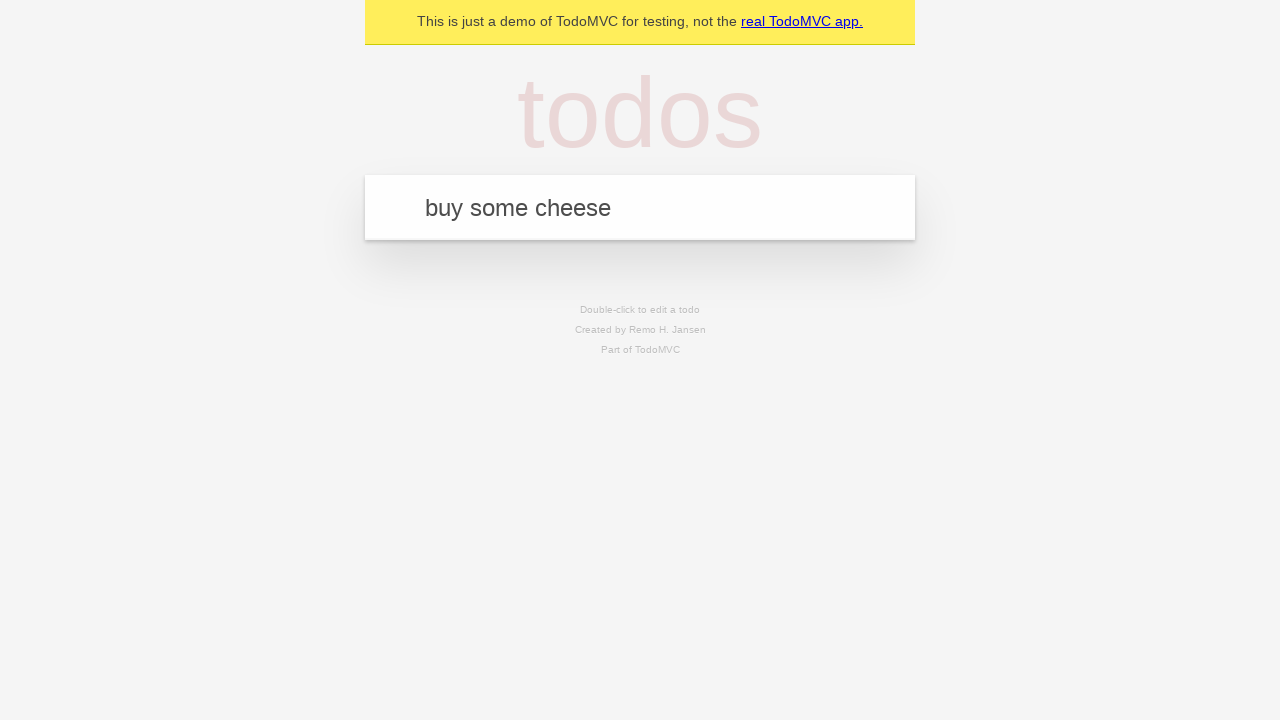

Pressed Enter to create first todo on internal:attr=[placeholder="What needs to be done?"i]
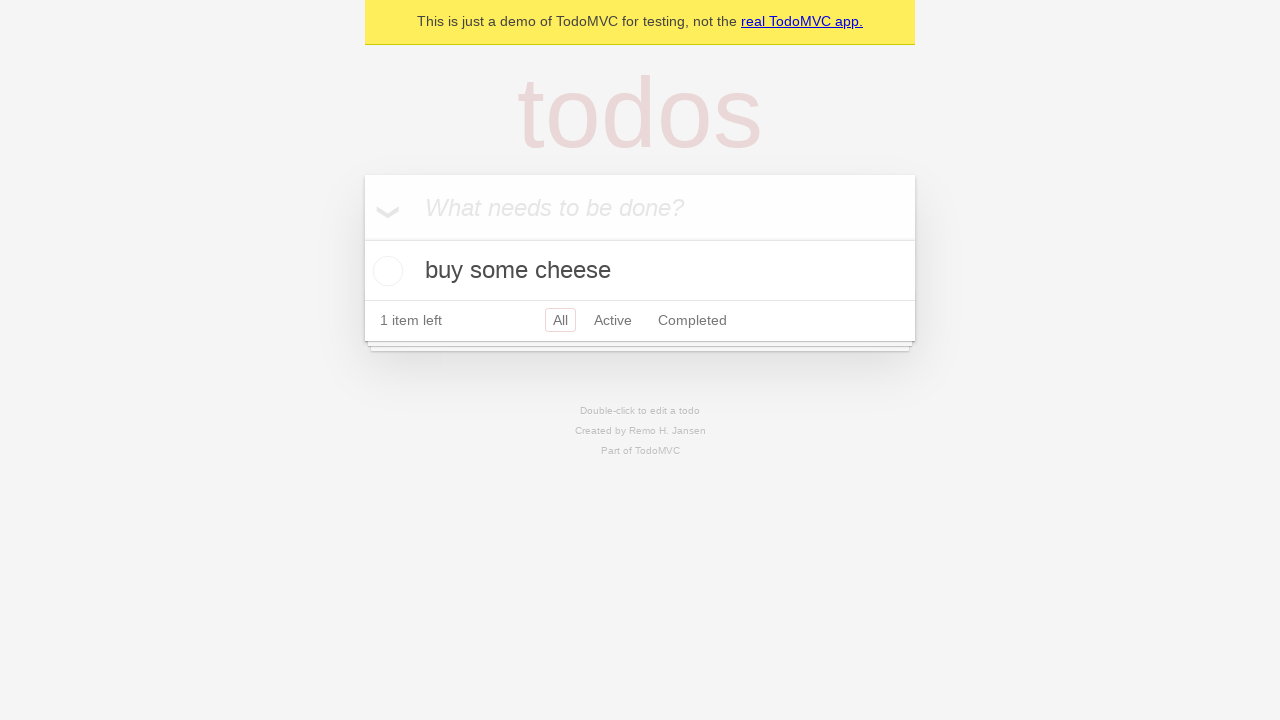

Filled todo input with 'feed the cat' on internal:attr=[placeholder="What needs to be done?"i]
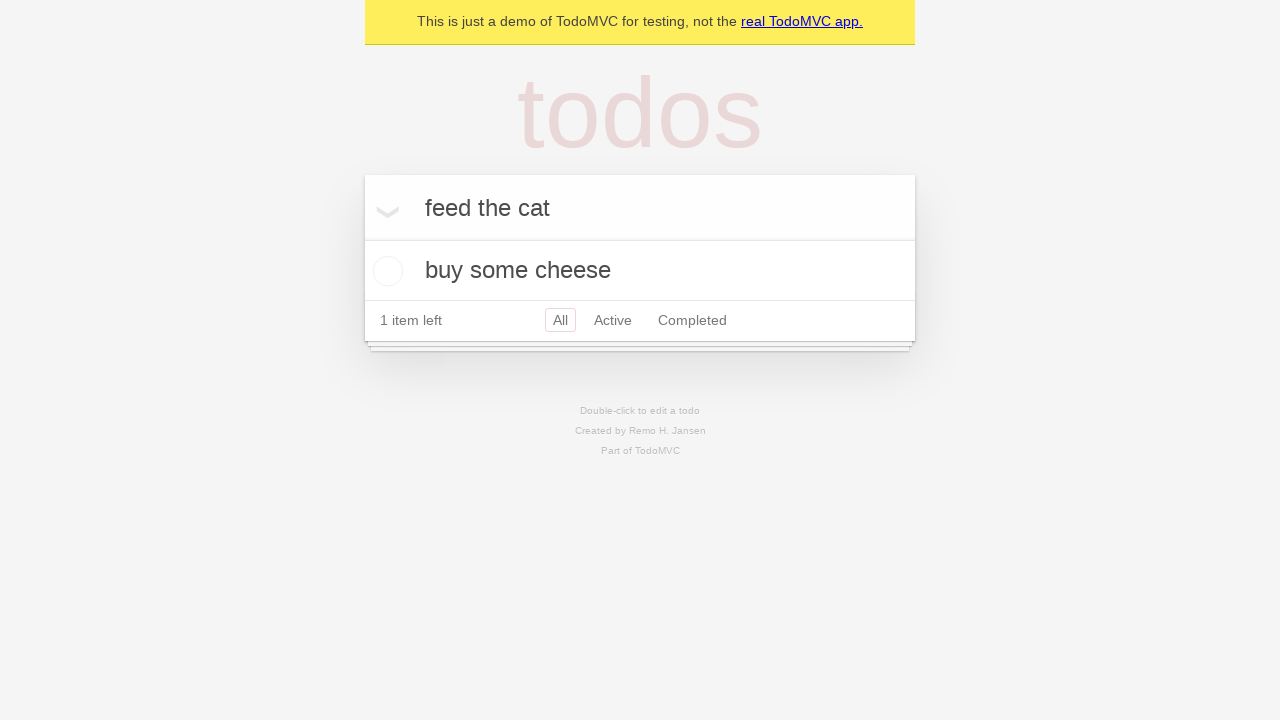

Pressed Enter to create second todo on internal:attr=[placeholder="What needs to be done?"i]
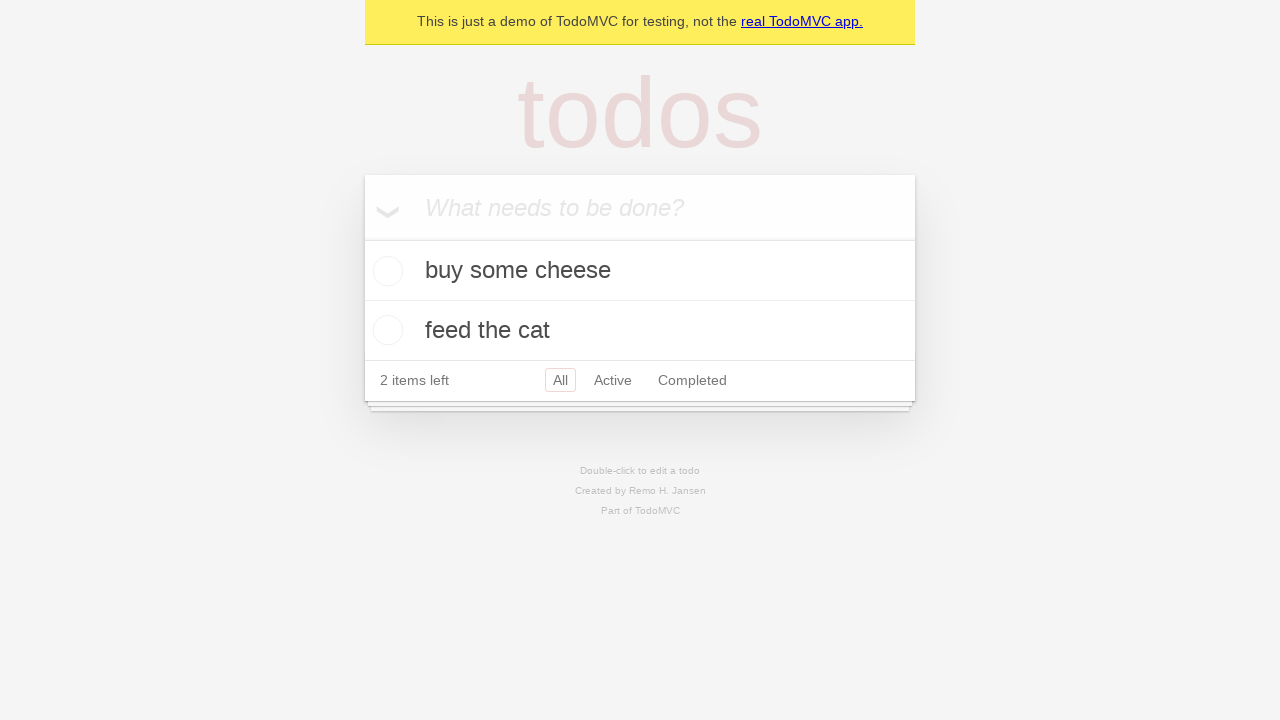

Filled todo input with 'book a doctors appointment' on internal:attr=[placeholder="What needs to be done?"i]
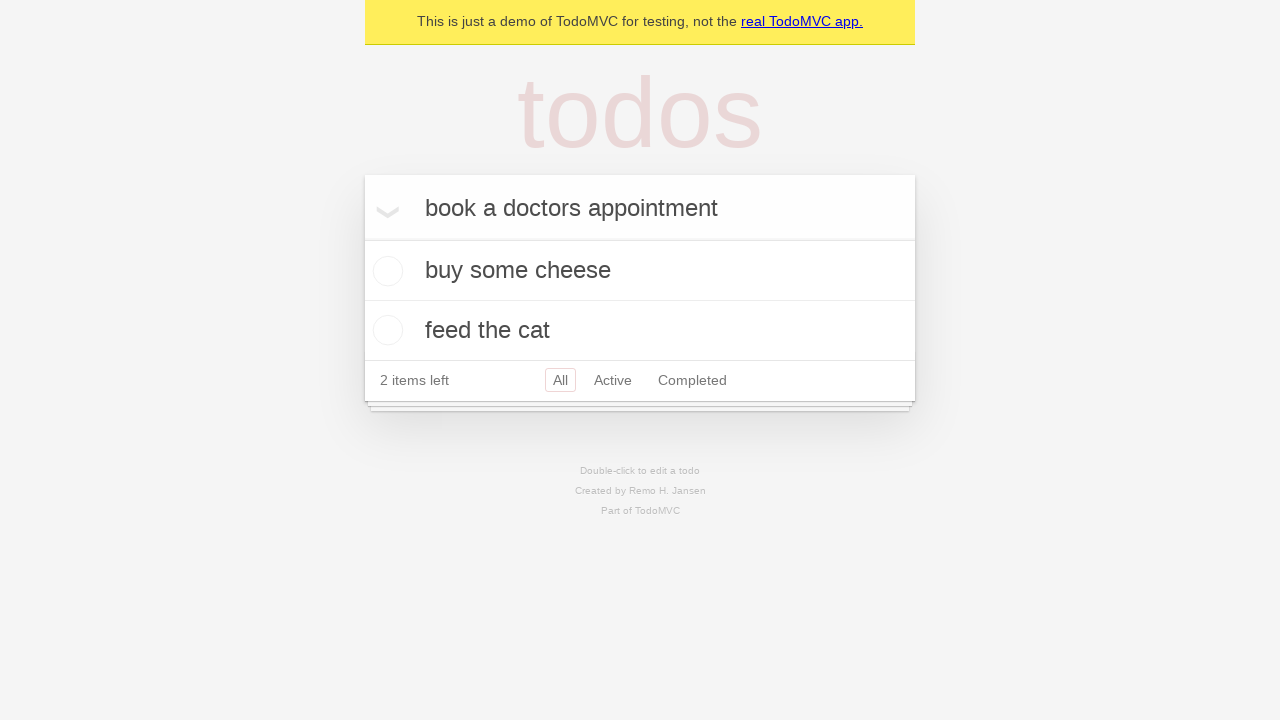

Pressed Enter to create third todo on internal:attr=[placeholder="What needs to be done?"i]
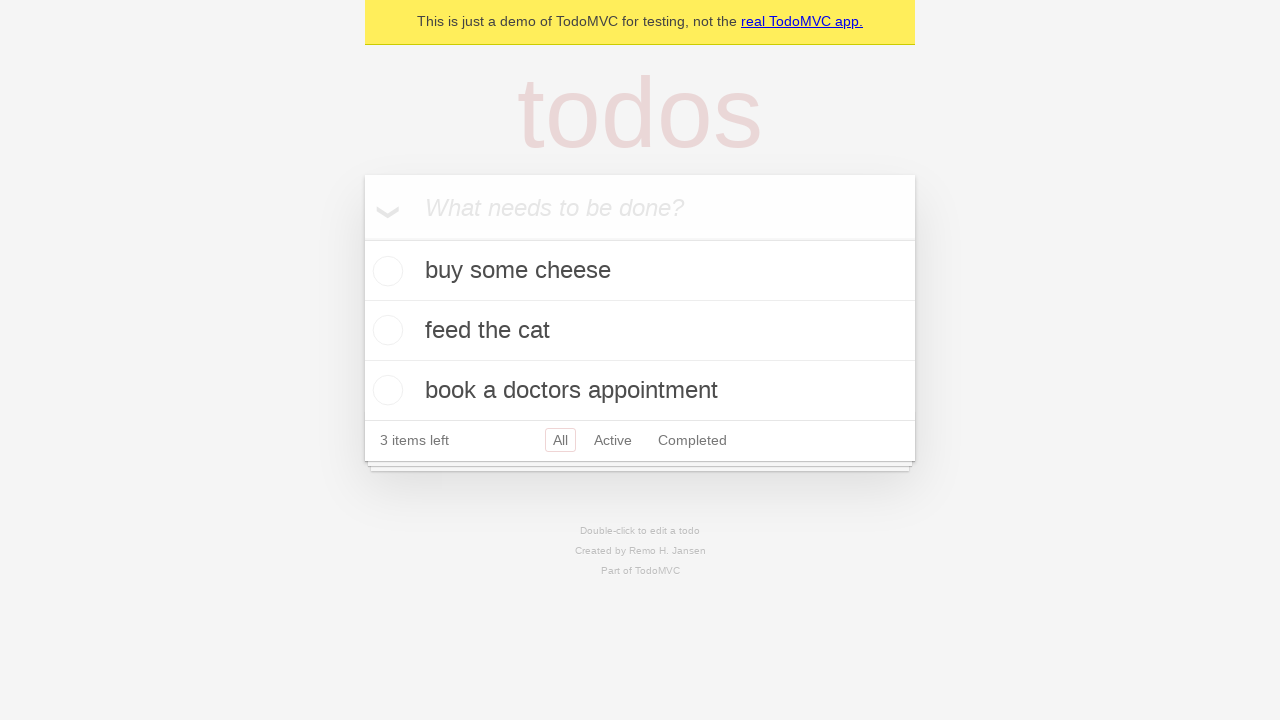

Double-clicked second todo to enter edit mode at (640, 331) on internal:testid=[data-testid="todo-item"s] >> nth=1
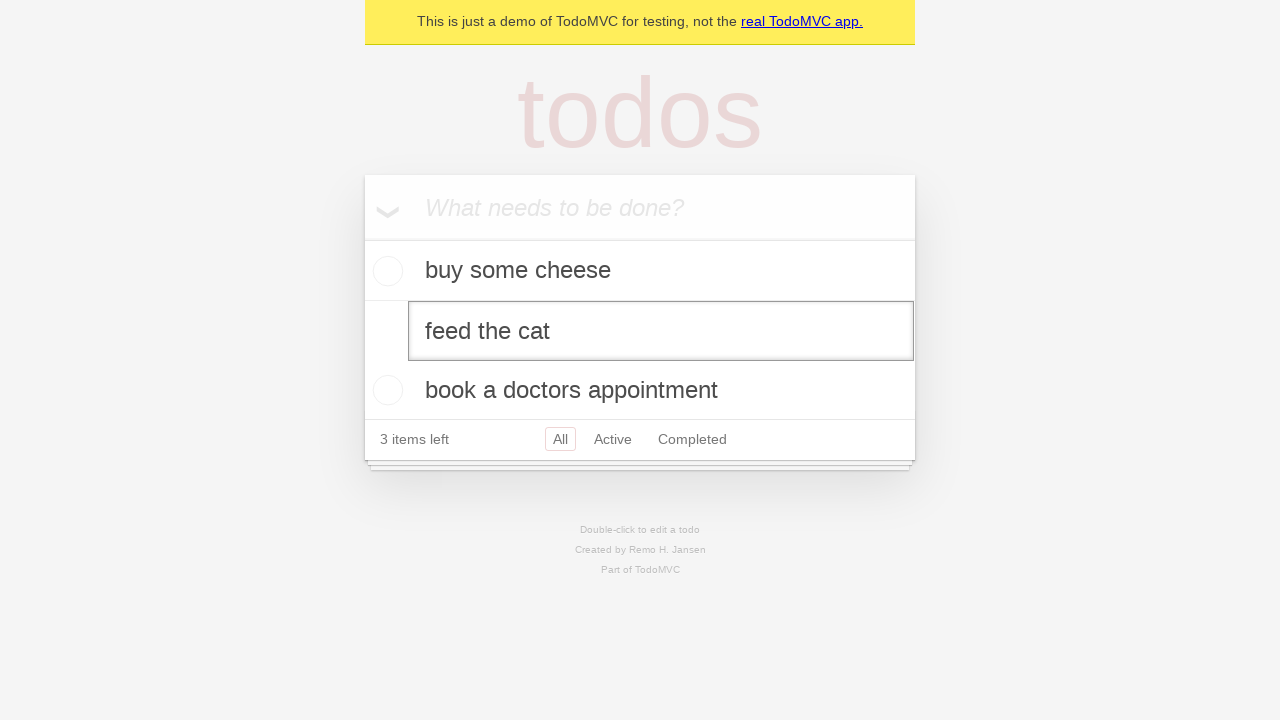

Filled edit textbox with 'buy some sausages' on internal:testid=[data-testid="todo-item"s] >> nth=1 >> internal:role=textbox[nam
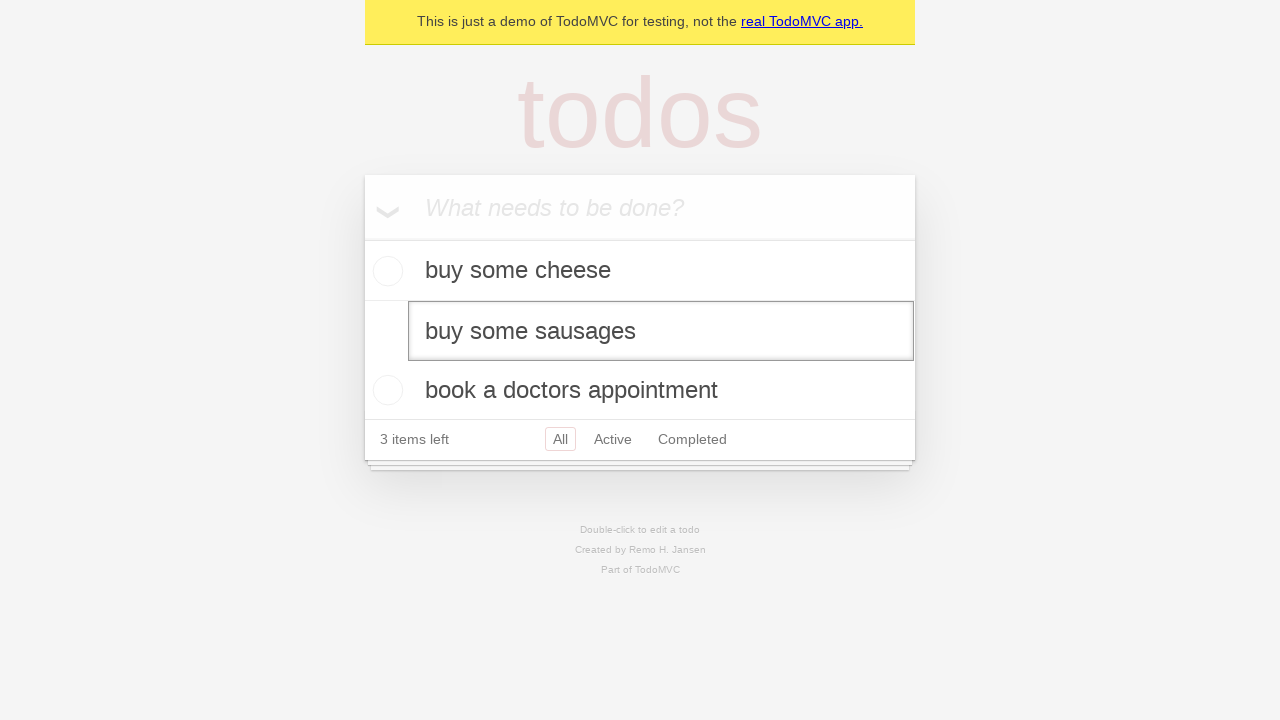

Dispatched blur event to save todo edit
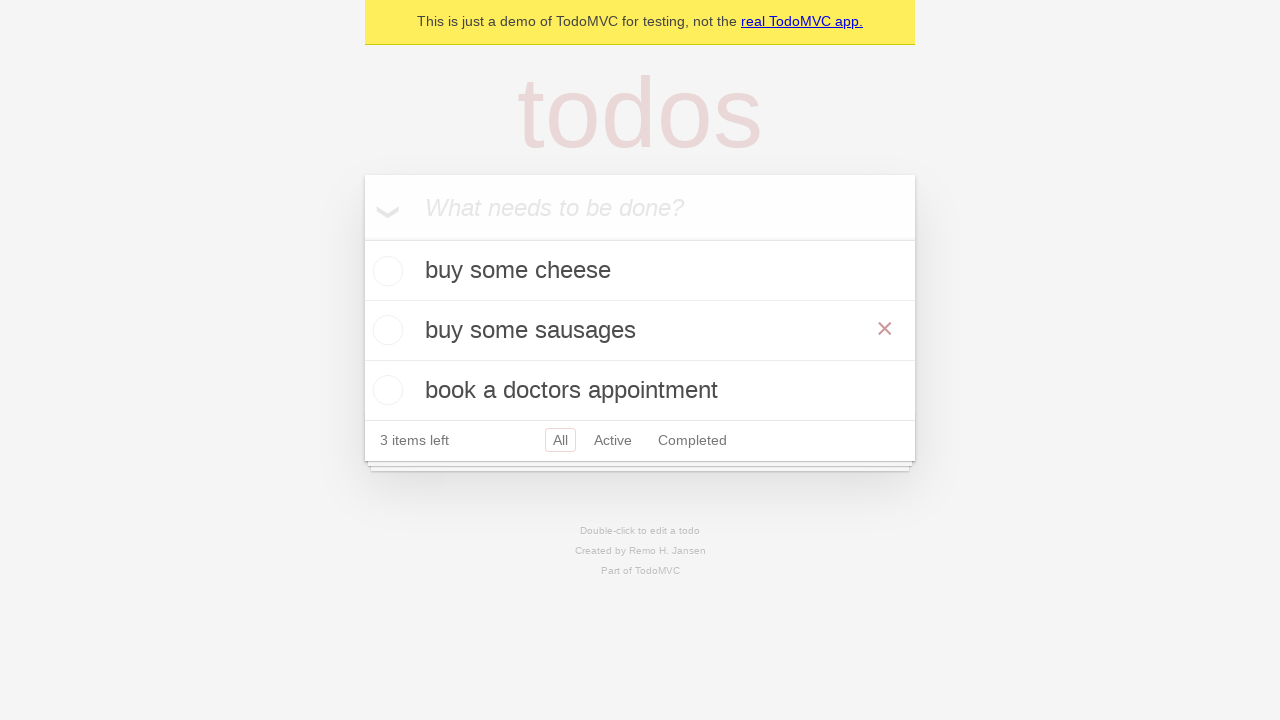

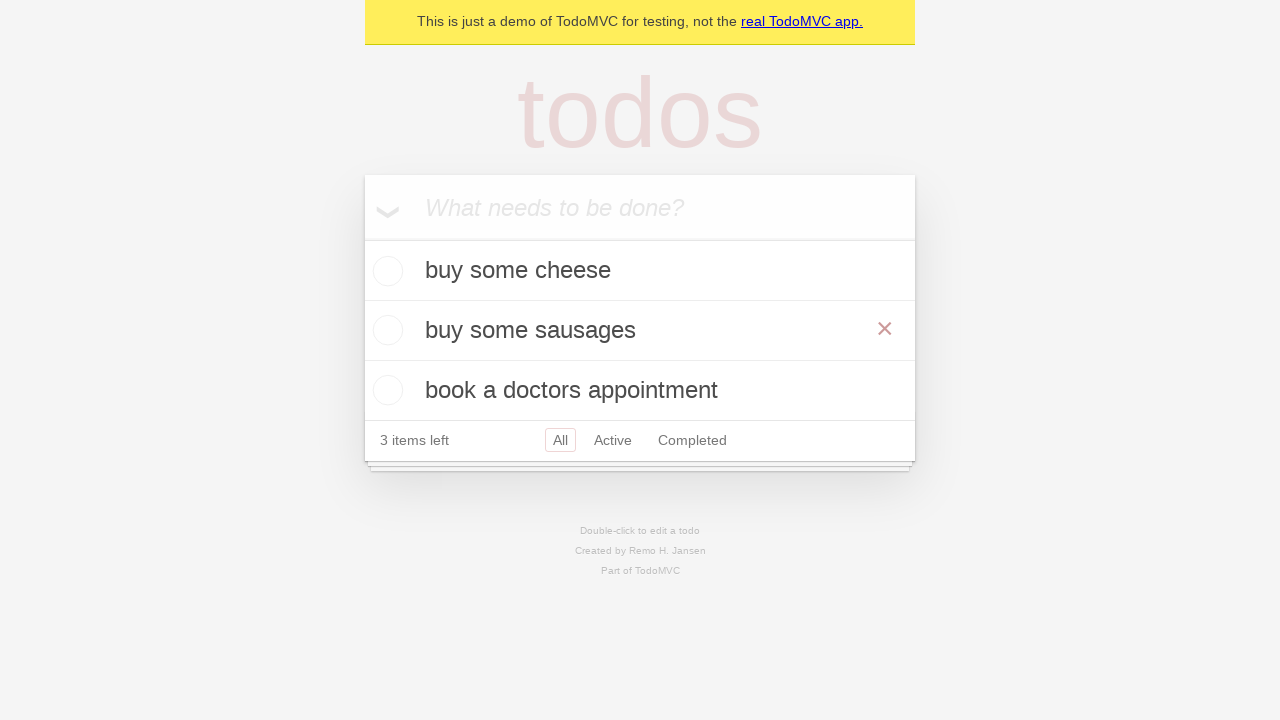